Tests drag functionality by moving an element to a specific offset position within an iframe

Starting URL: https://jqueryui.com/droppable/

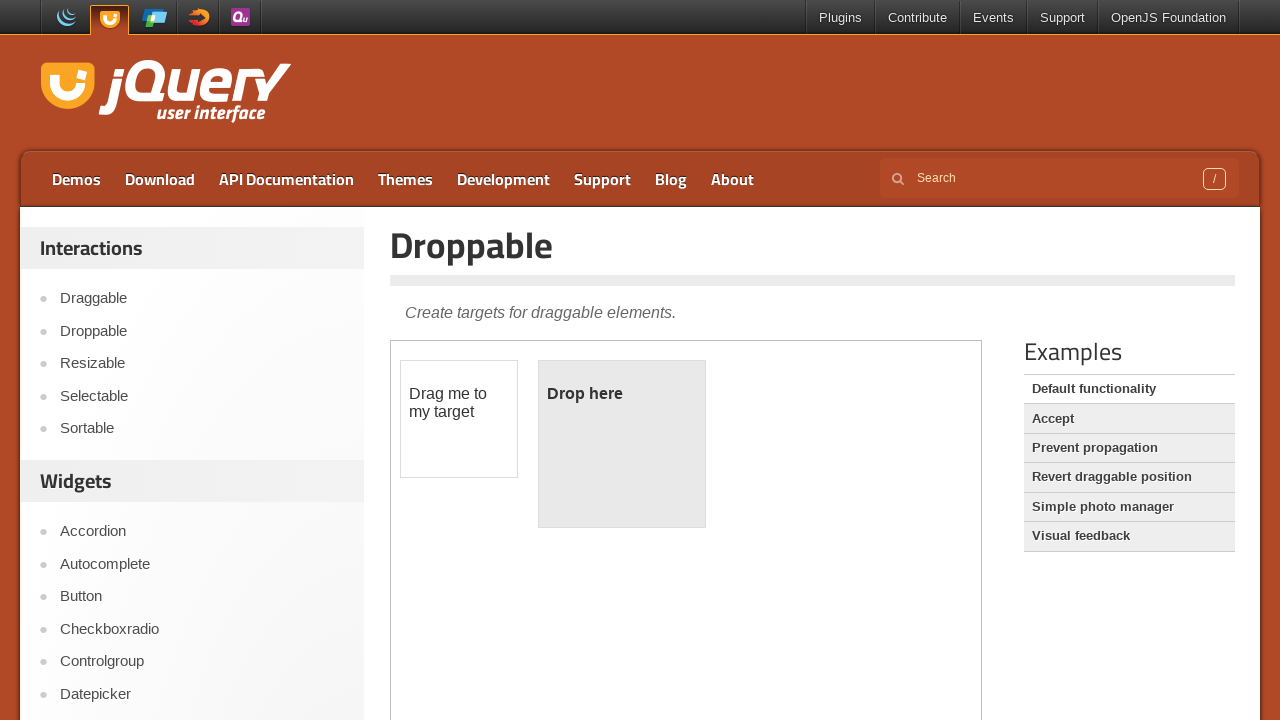

Located iframe containing drag and drop elements
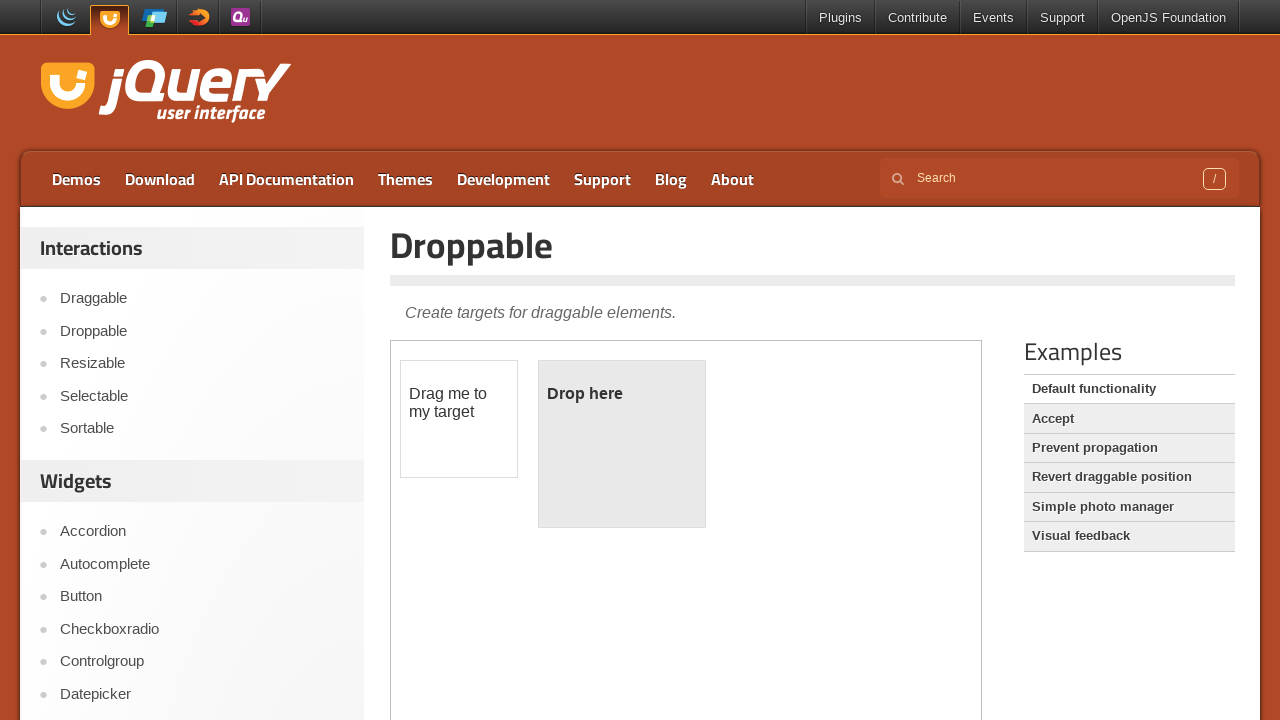

Located draggable element with id 'draggable'
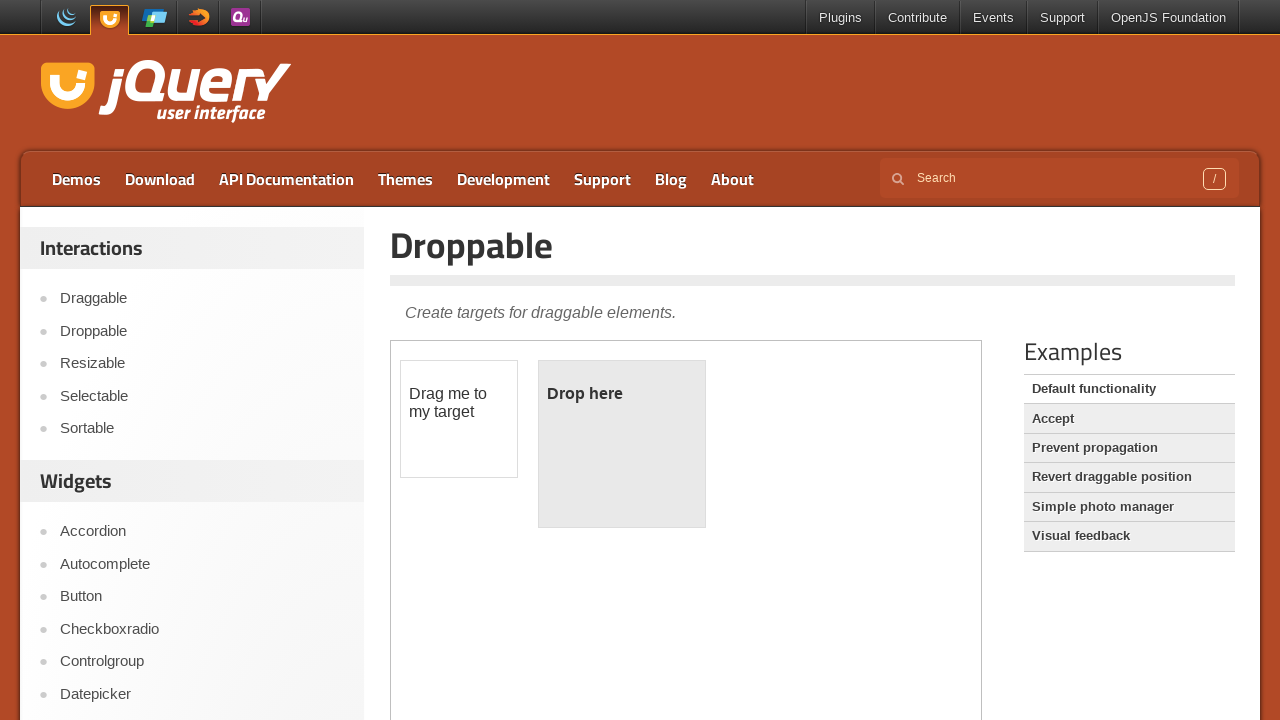

Retrieved bounding box of draggable element
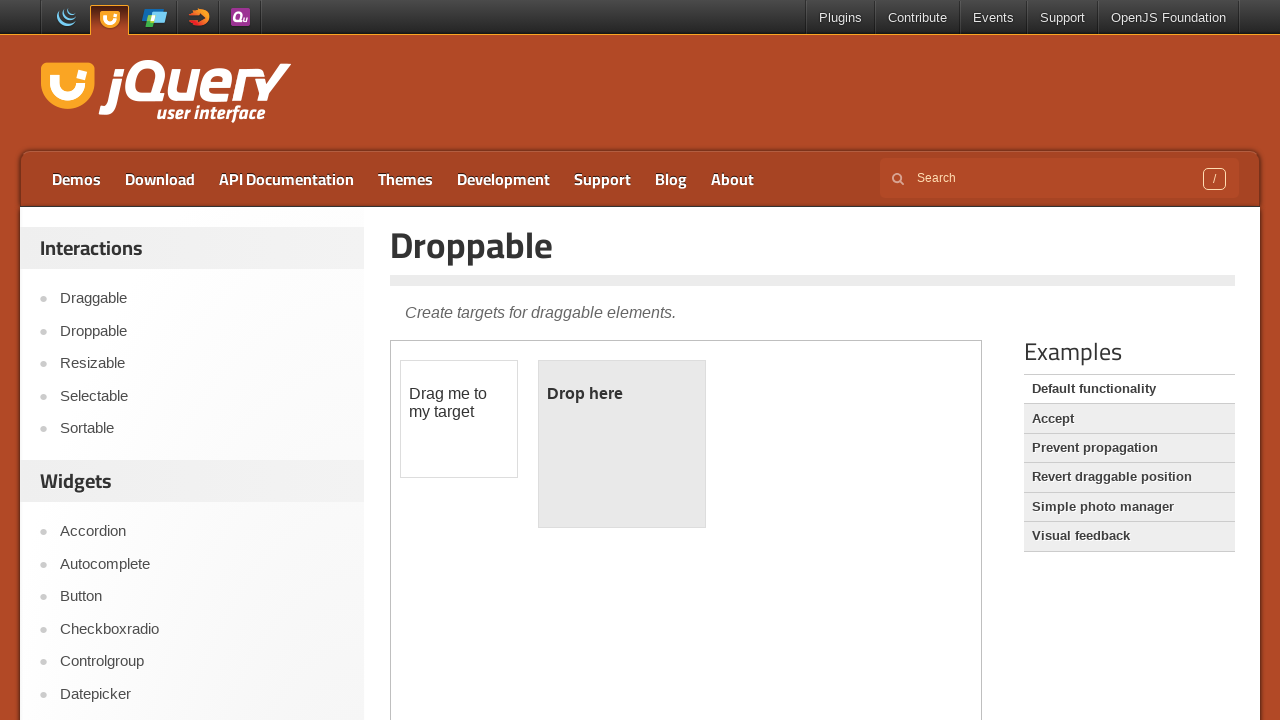

Moved mouse to center of draggable element at (459, 419)
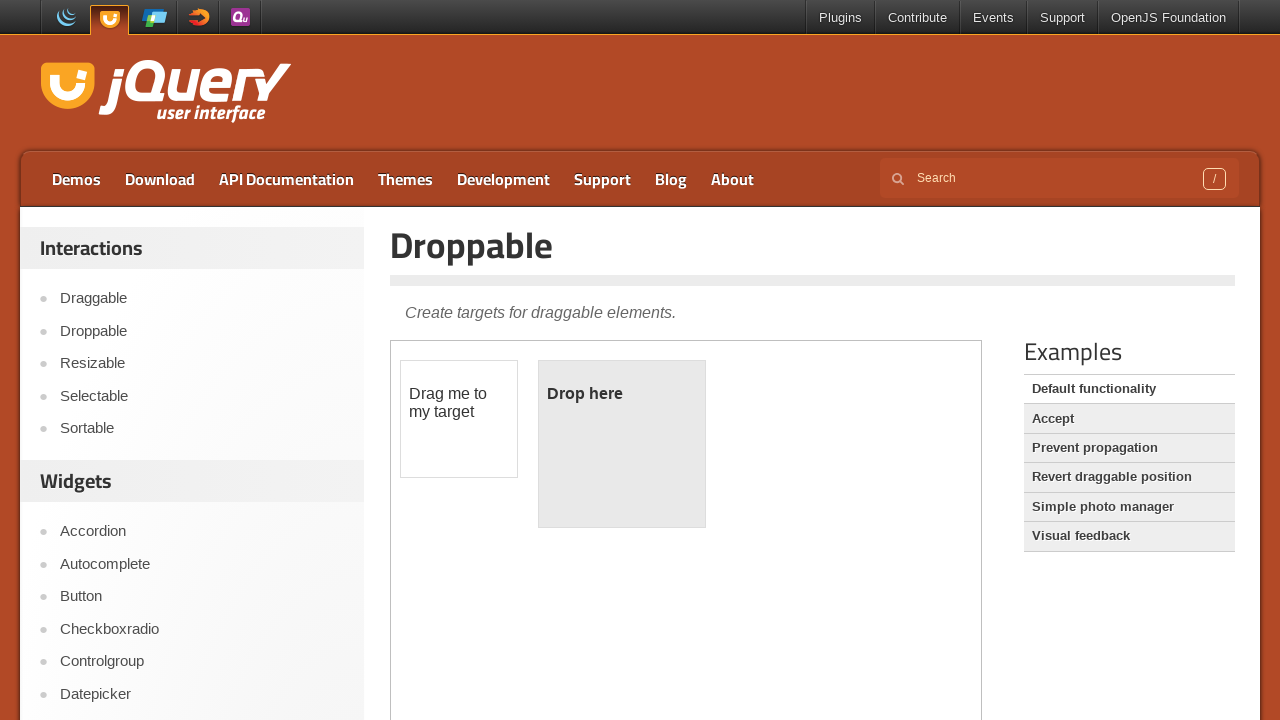

Pressed mouse button down to start drag at (459, 419)
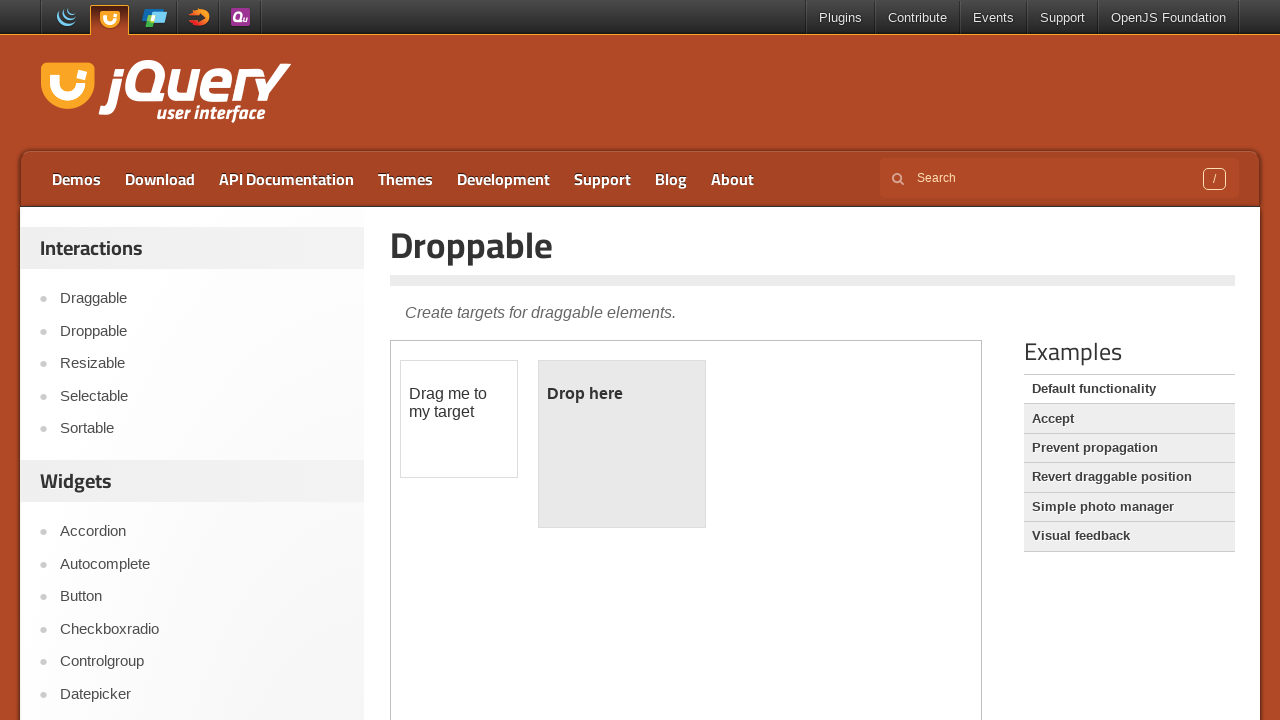

Moved mouse to offset position (430px right, 30px down) to drag element at (830, 390)
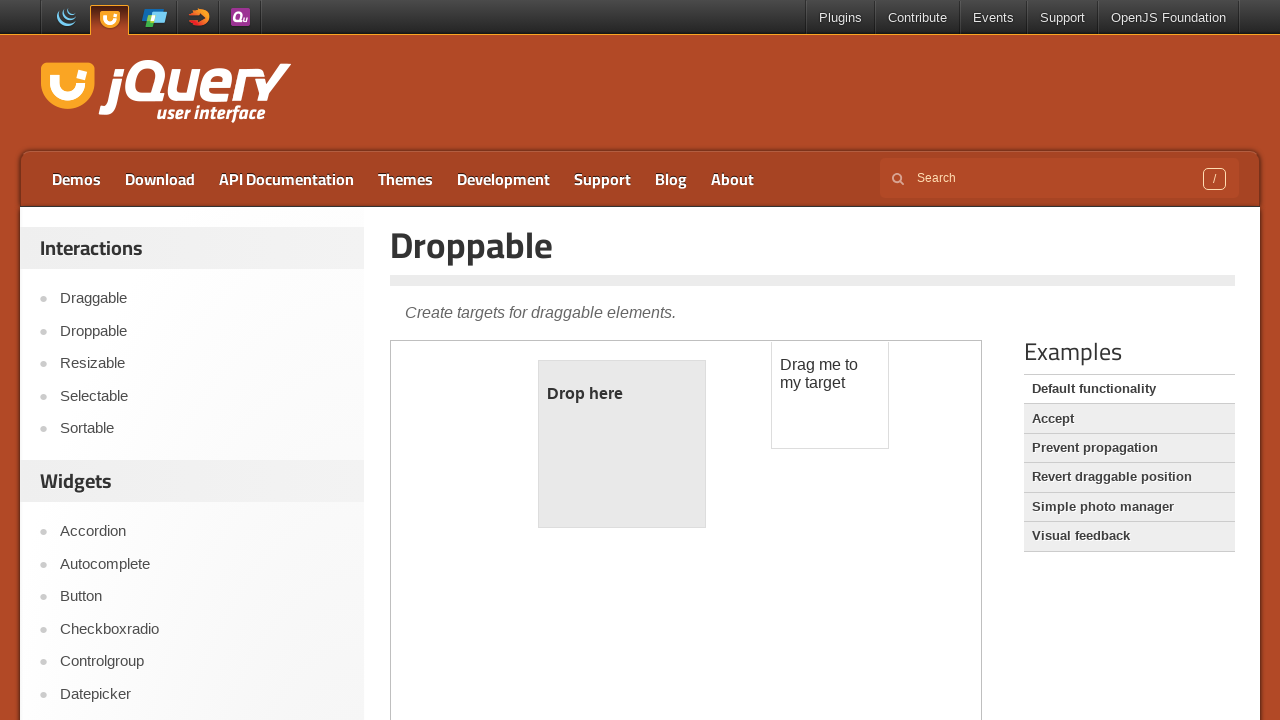

Released mouse button to complete drag operation at (830, 390)
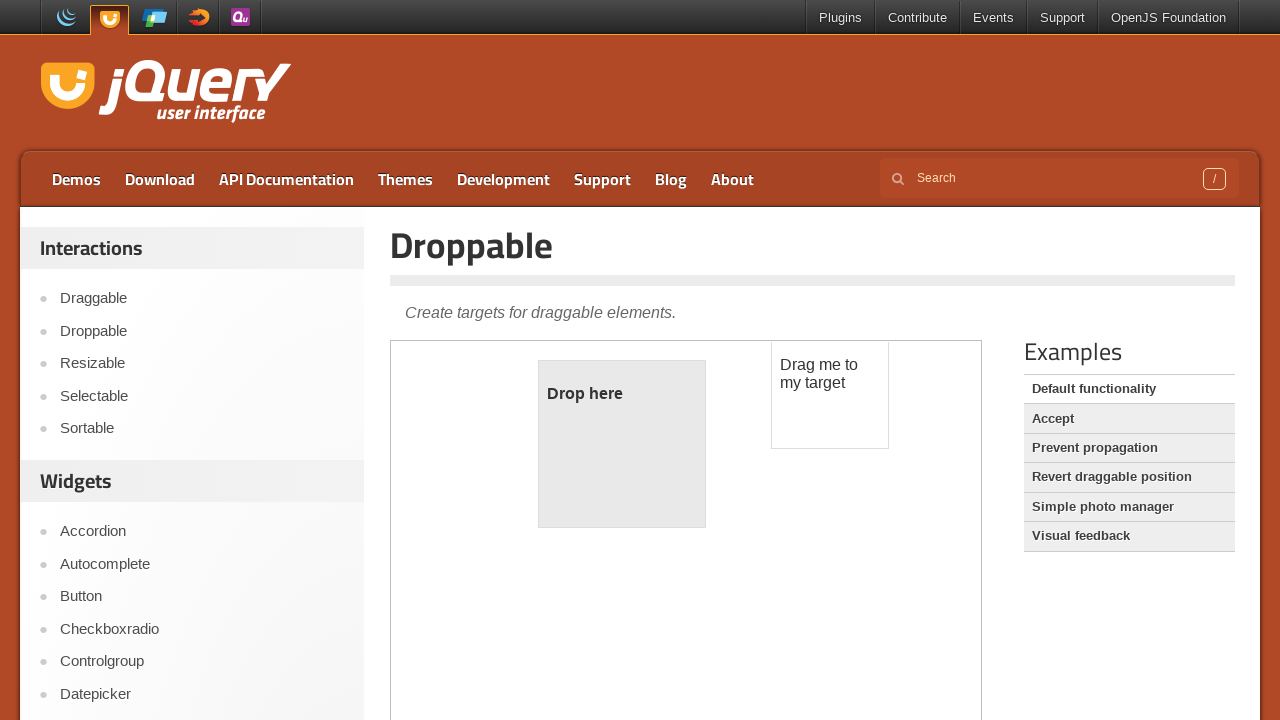

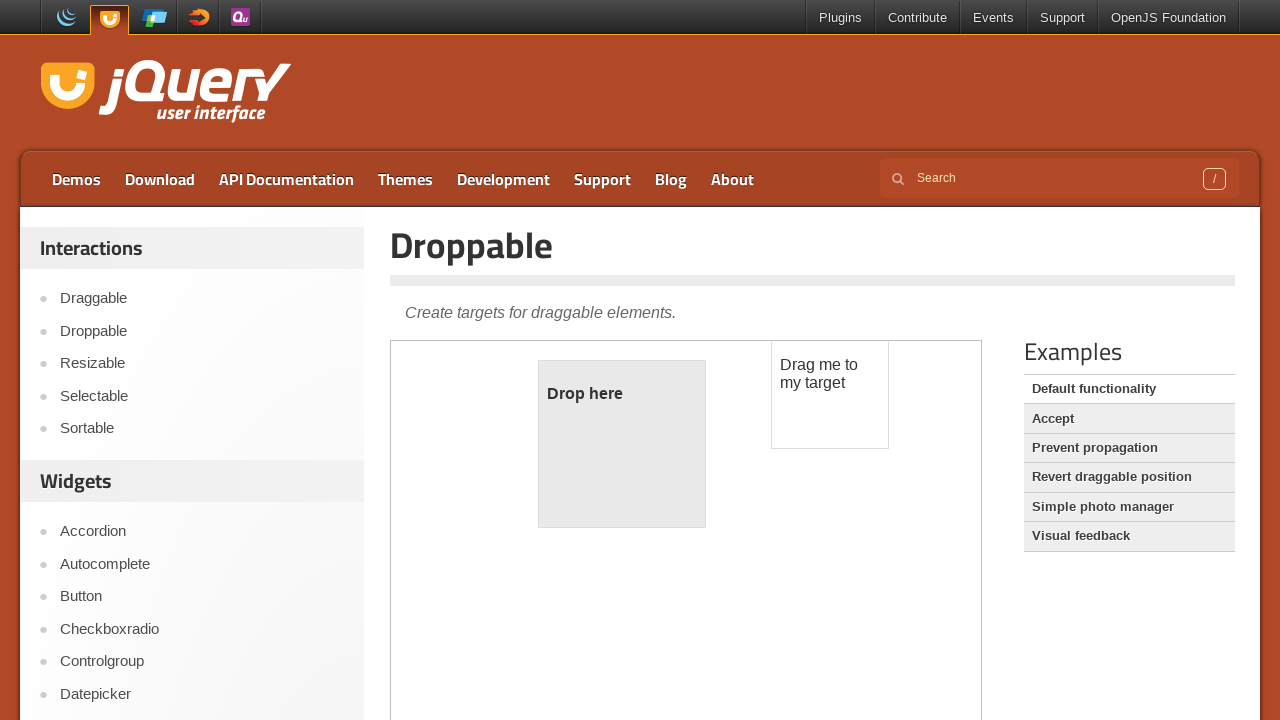